Tests prompt alert by clicking a button to trigger the alert, entering text into the prompt, and accepting it

Starting URL: https://training-support.net/webelements/alerts

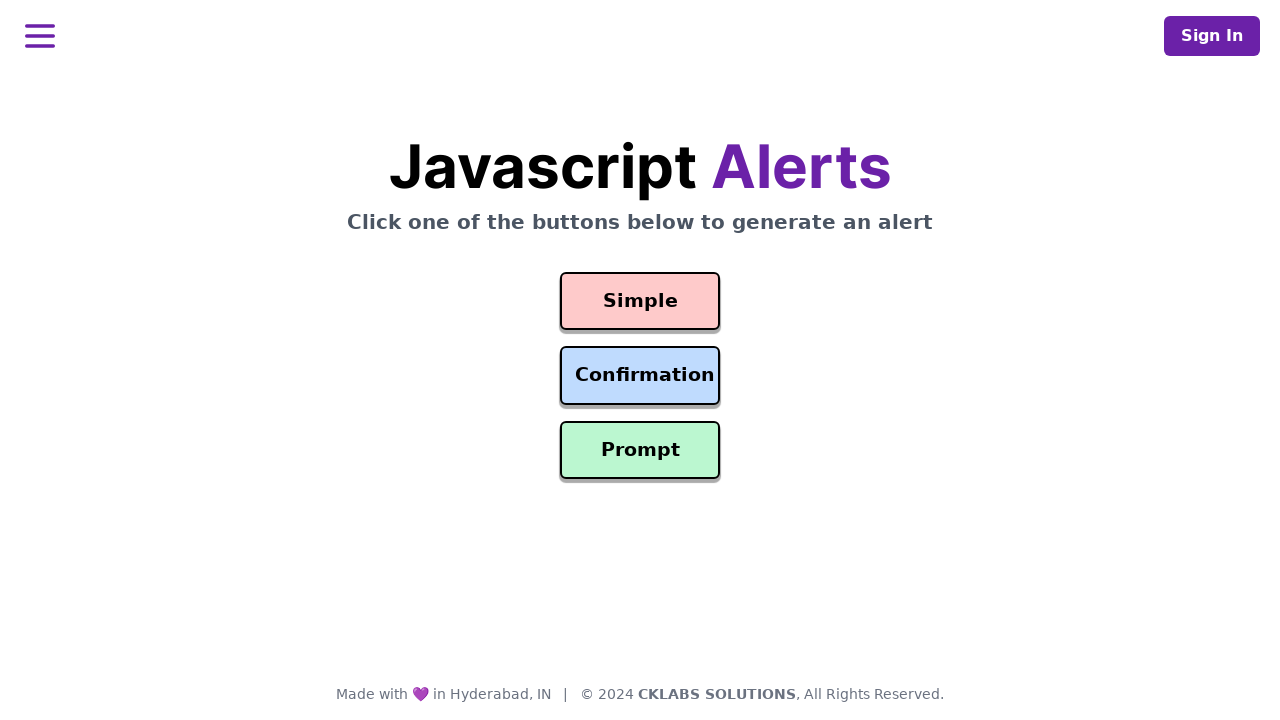

Set up dialog handler to accept prompt with text 'Awesome!'
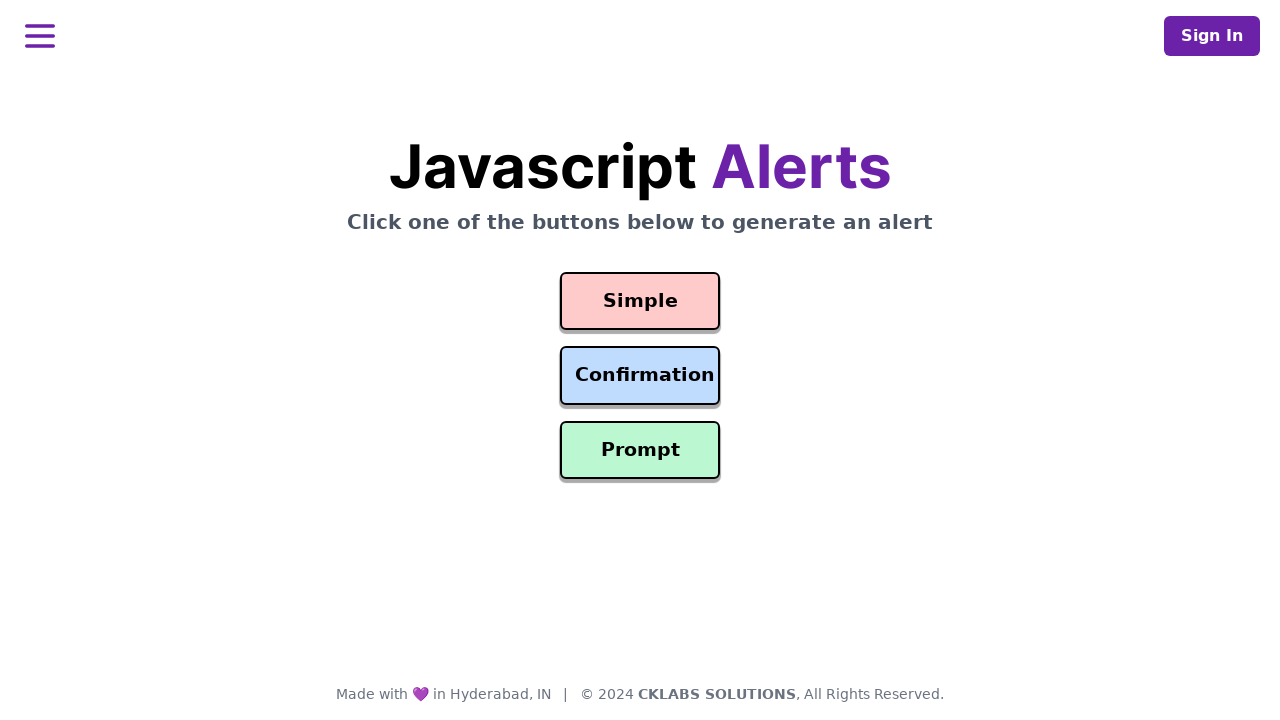

Clicked prompt button to trigger alert at (640, 450) on #prompt
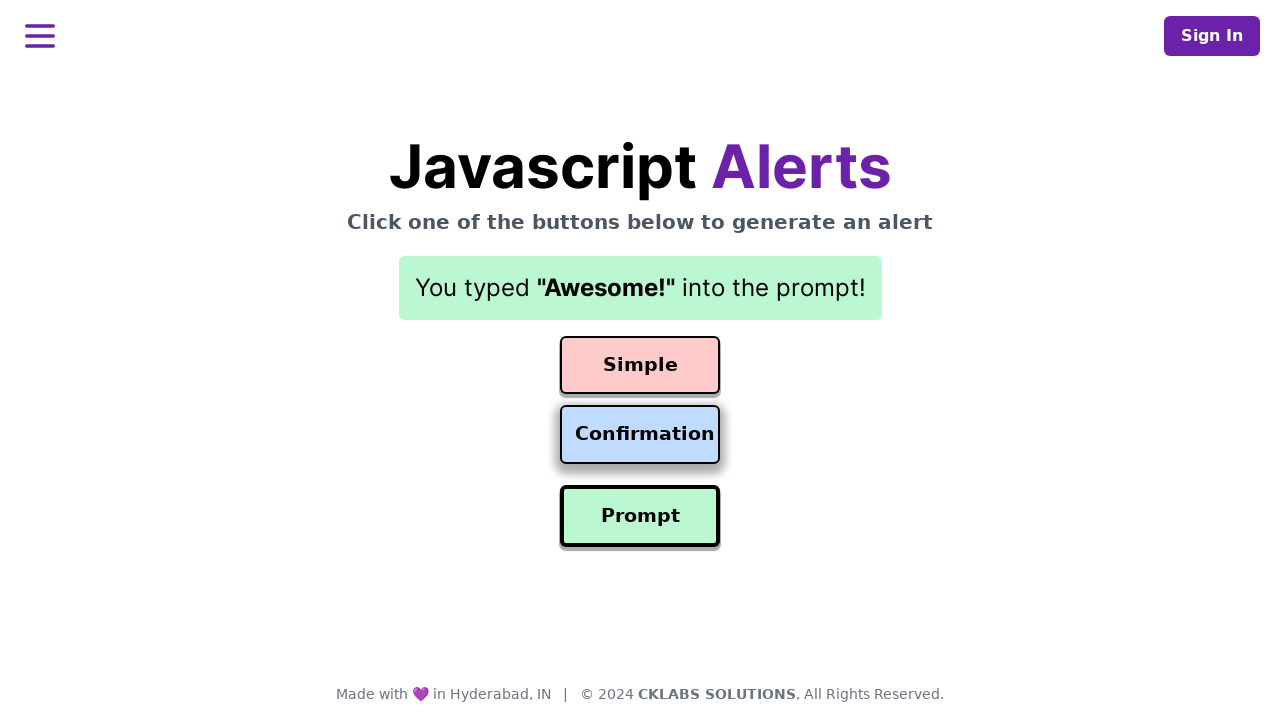

Waited for dialog to be handled
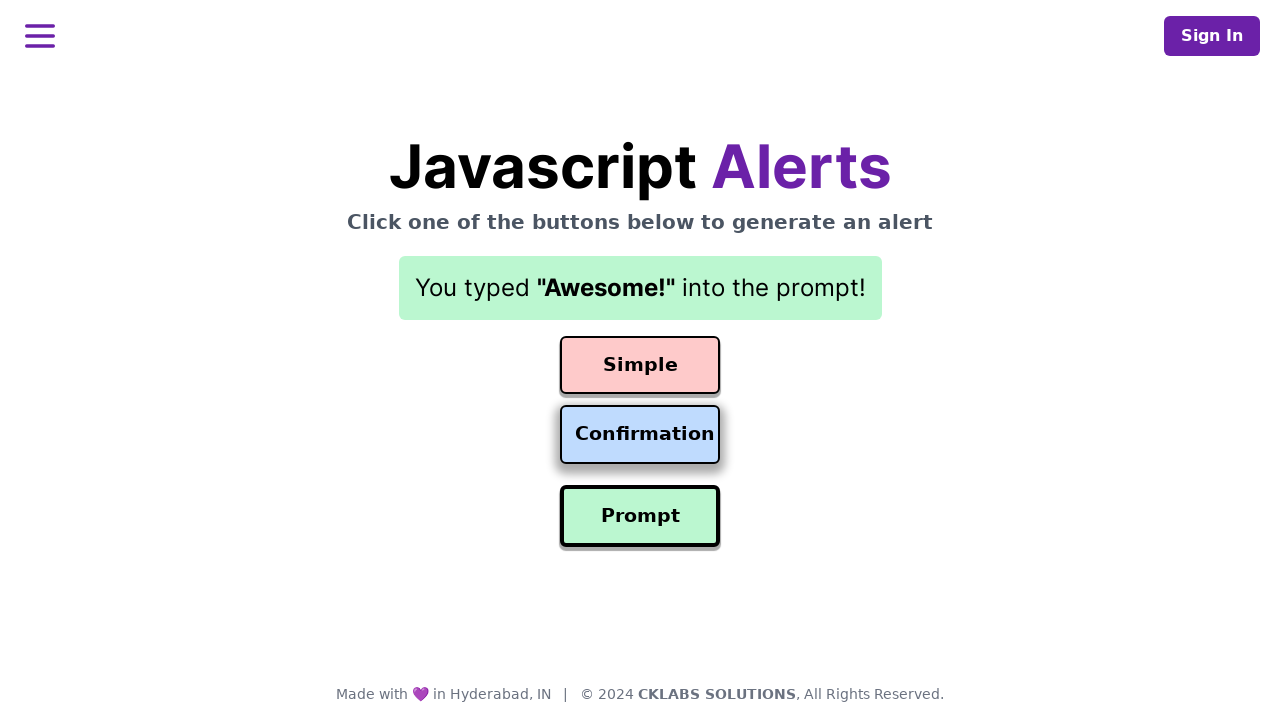

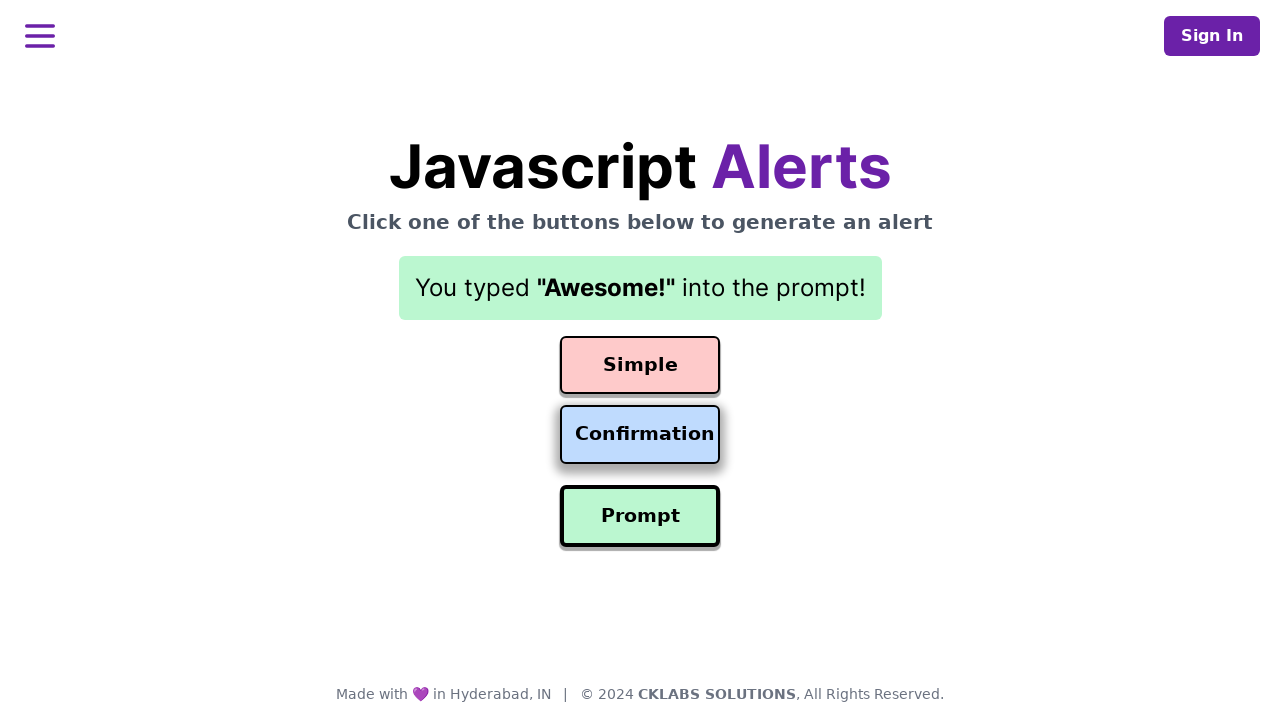